Tests window/tab handling by clicking a "Try it Yourself" link that opens a new window, switching between windows, and clicking a link in the new window.

Starting URL: https://www.w3schools.com/js/js_popup.asp

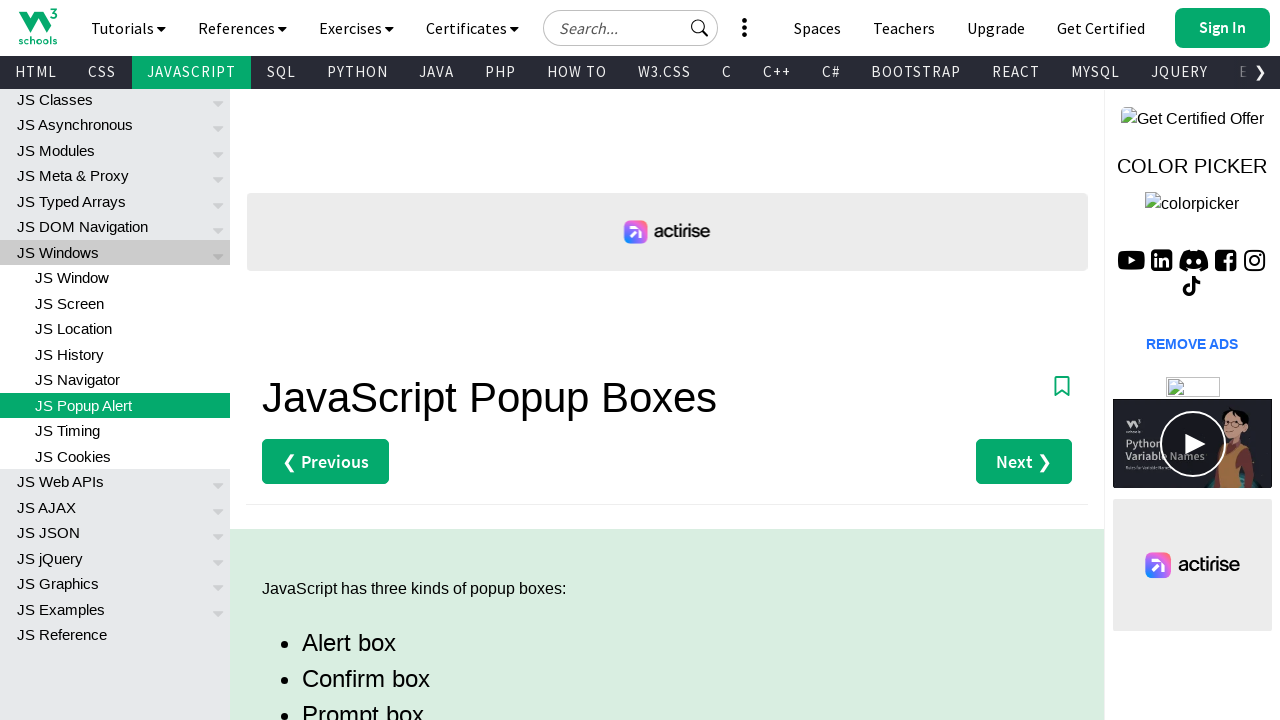

Clicked the first 'Try it Yourself' link to open a new window at (334, 360) on xpath=(//a[text()='Try it Yourself »'])[1]
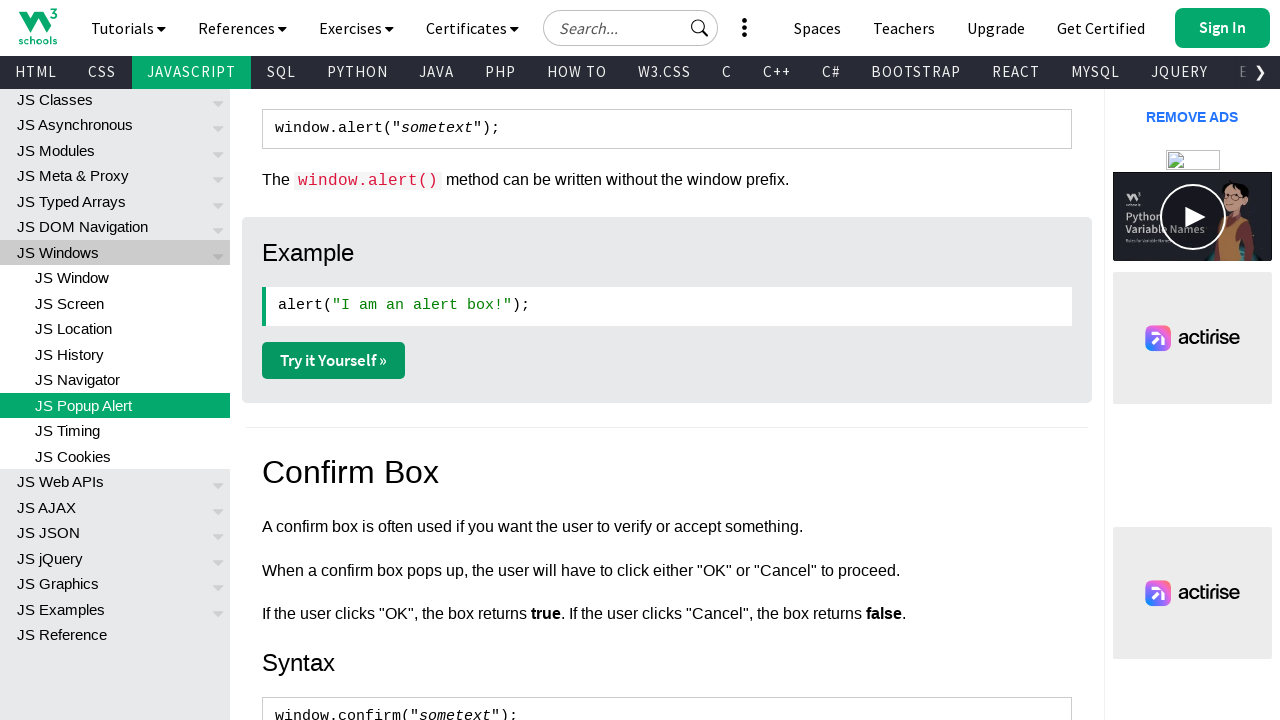

Retrieved the newly opened page object
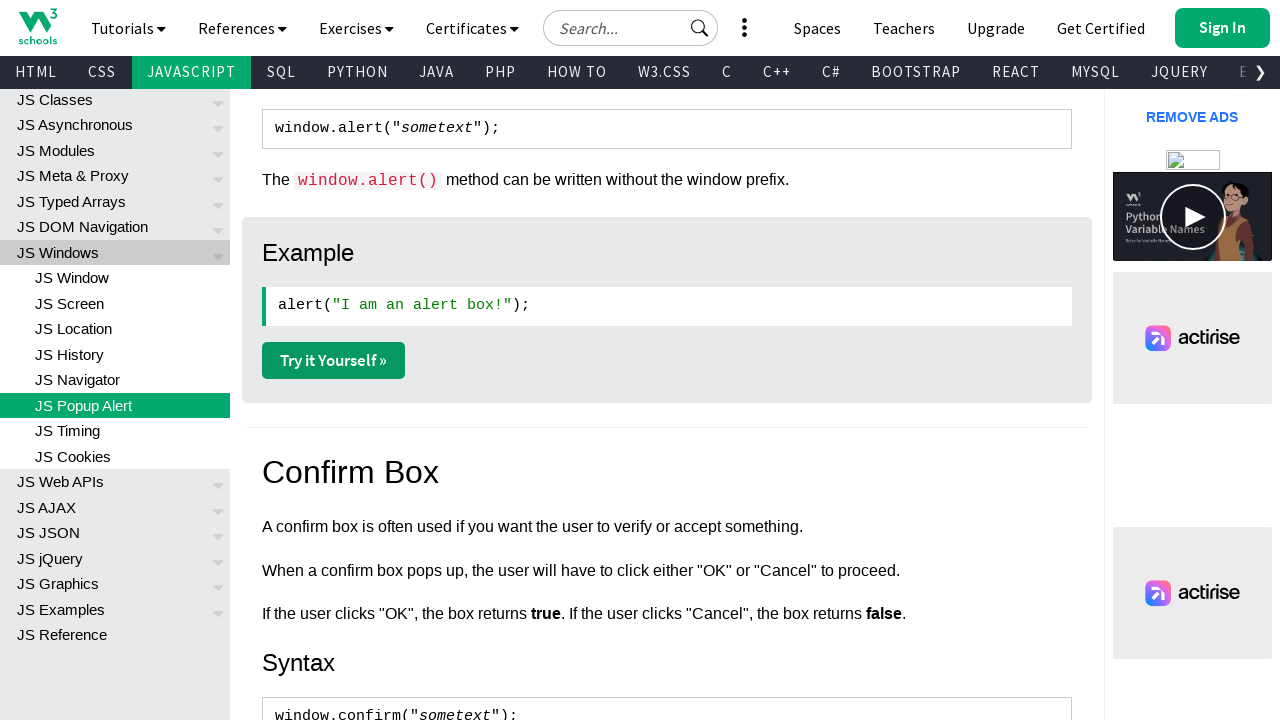

Waited for the new page to fully load
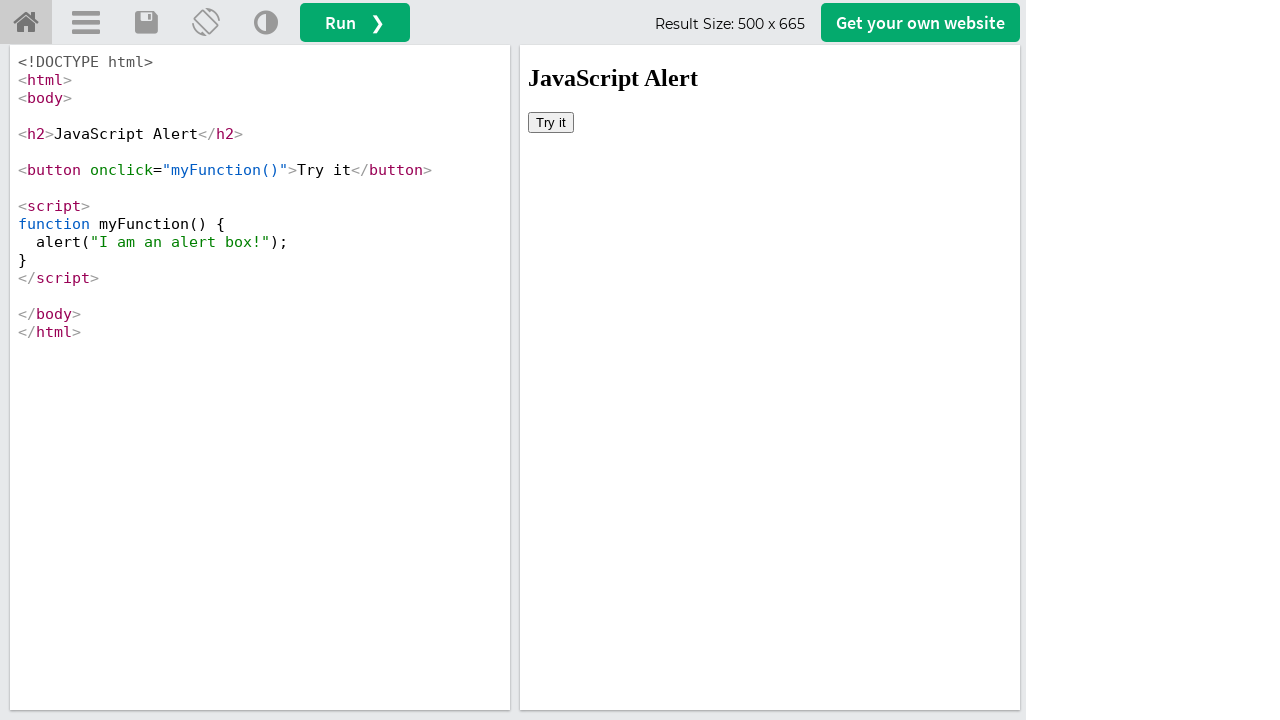

Captured original page URL for verification
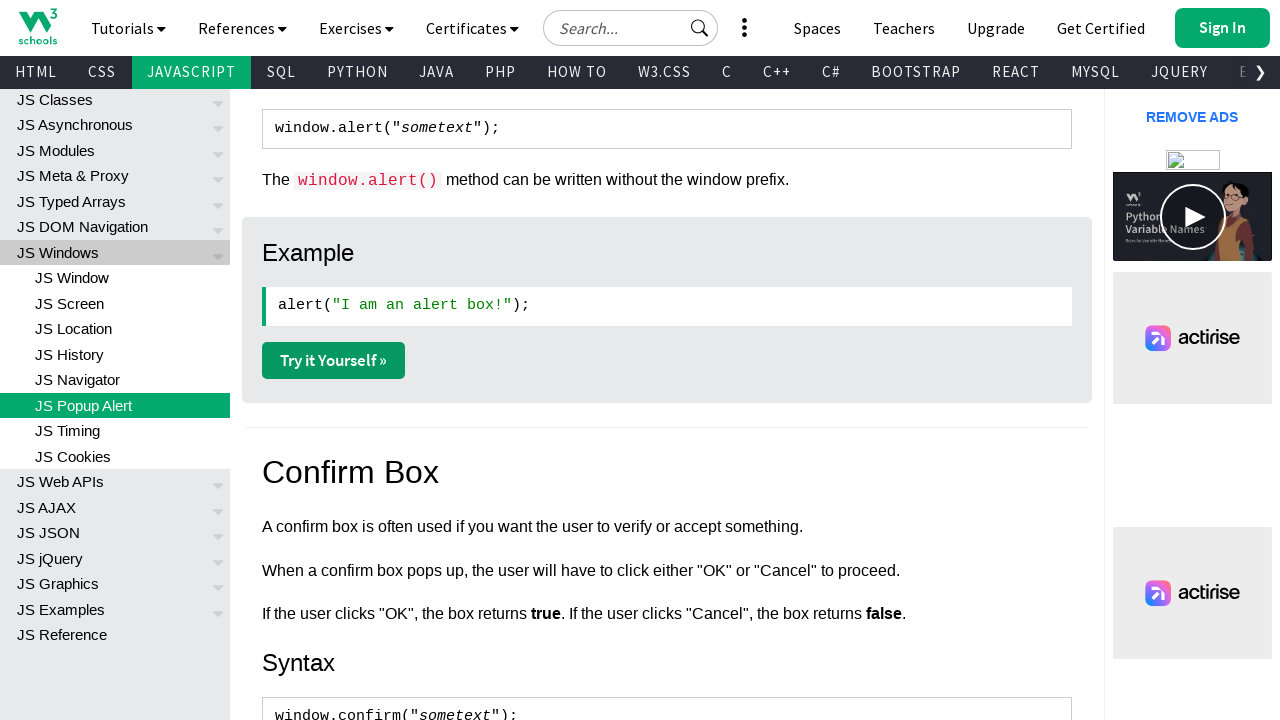

Captured new page URL for verification
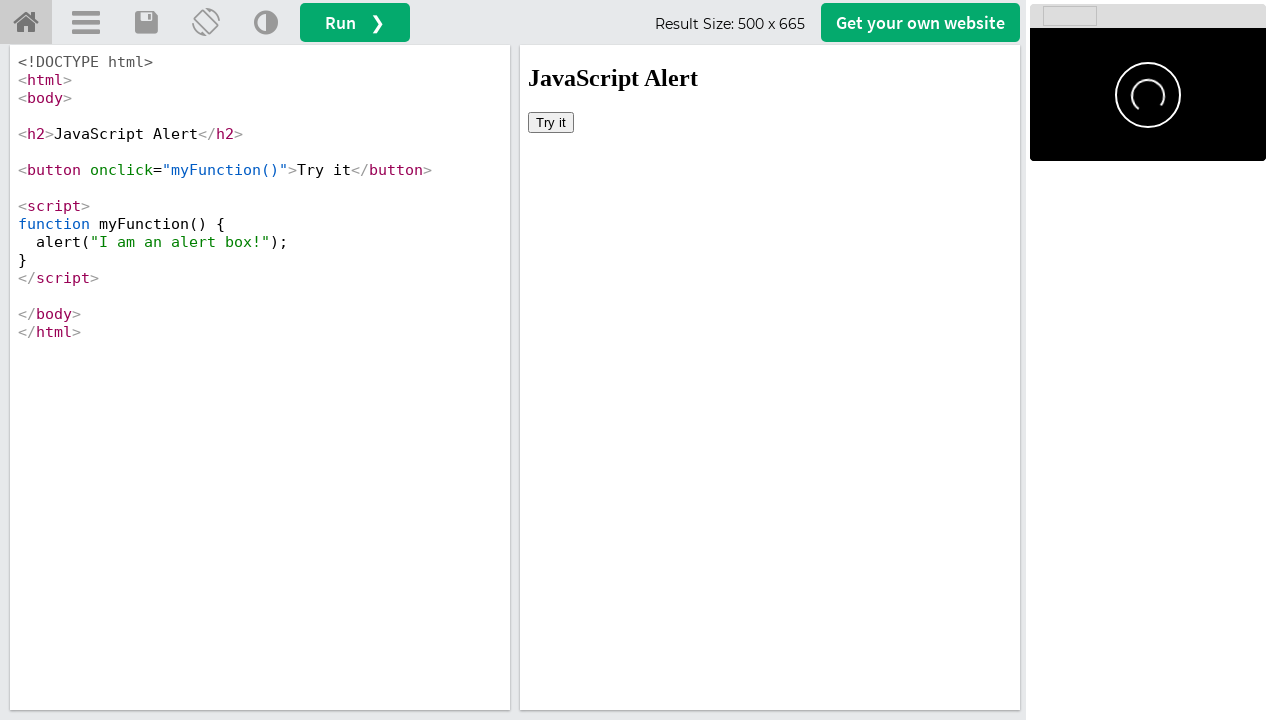

Clicked the 'Get your' link in the new page, which opens another window at (920, 22) on xpath=//a[text()='Get your']
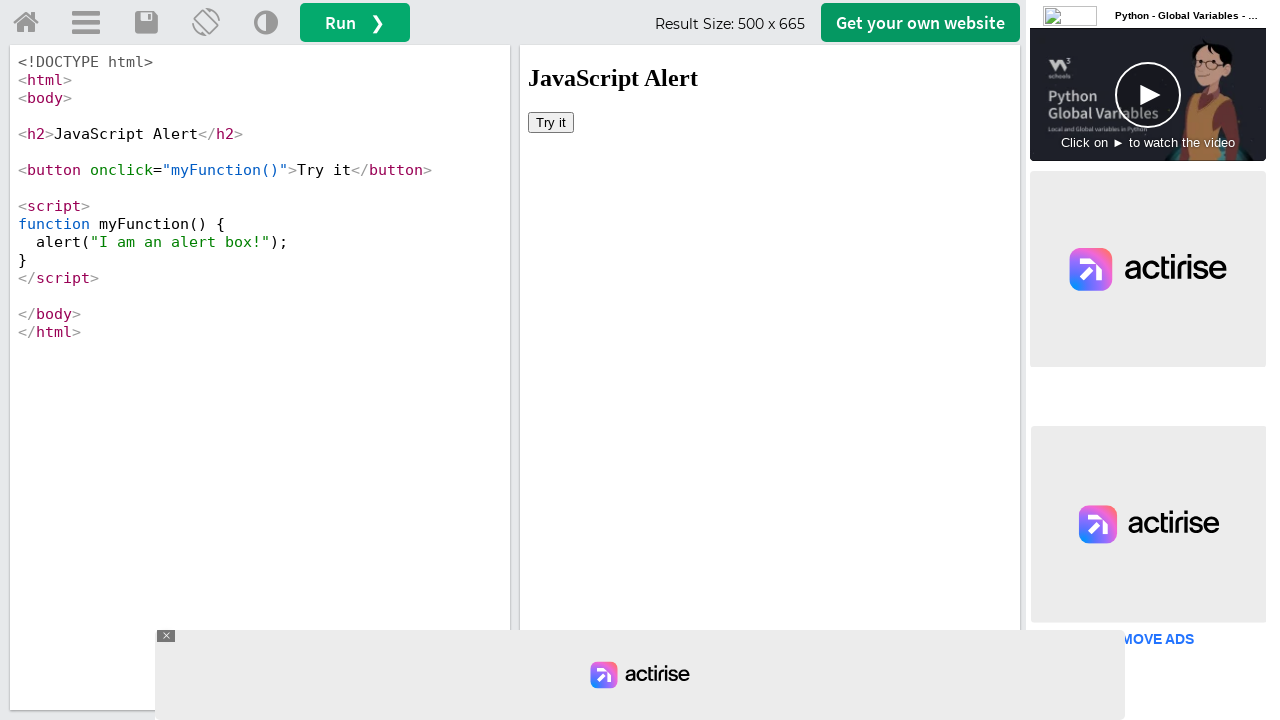

Retrieved the third page object that was opened
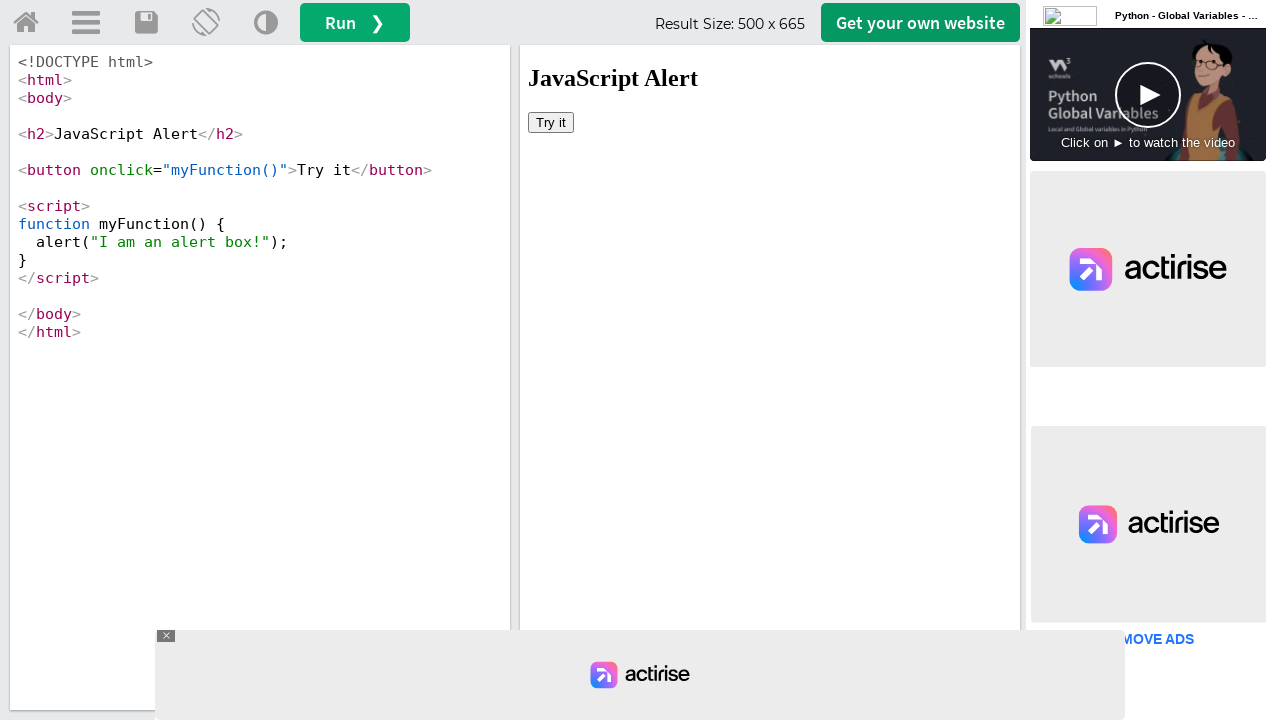

Waited for the third page to fully load
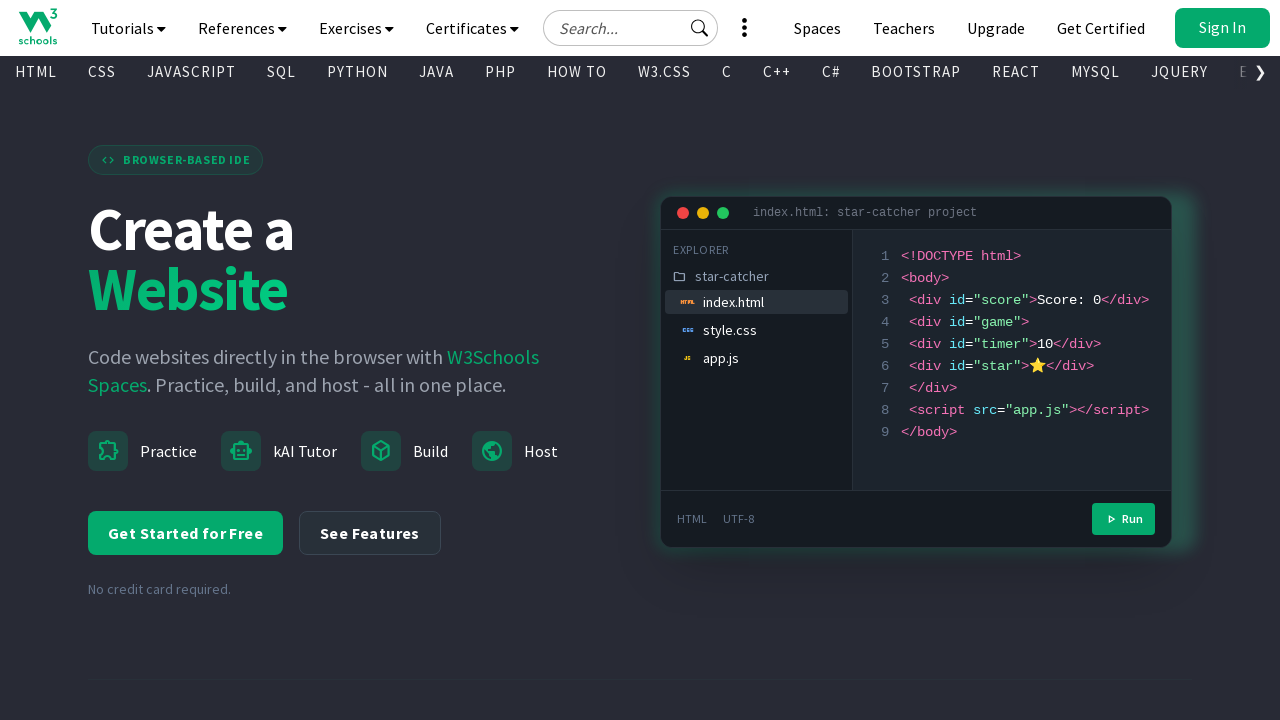

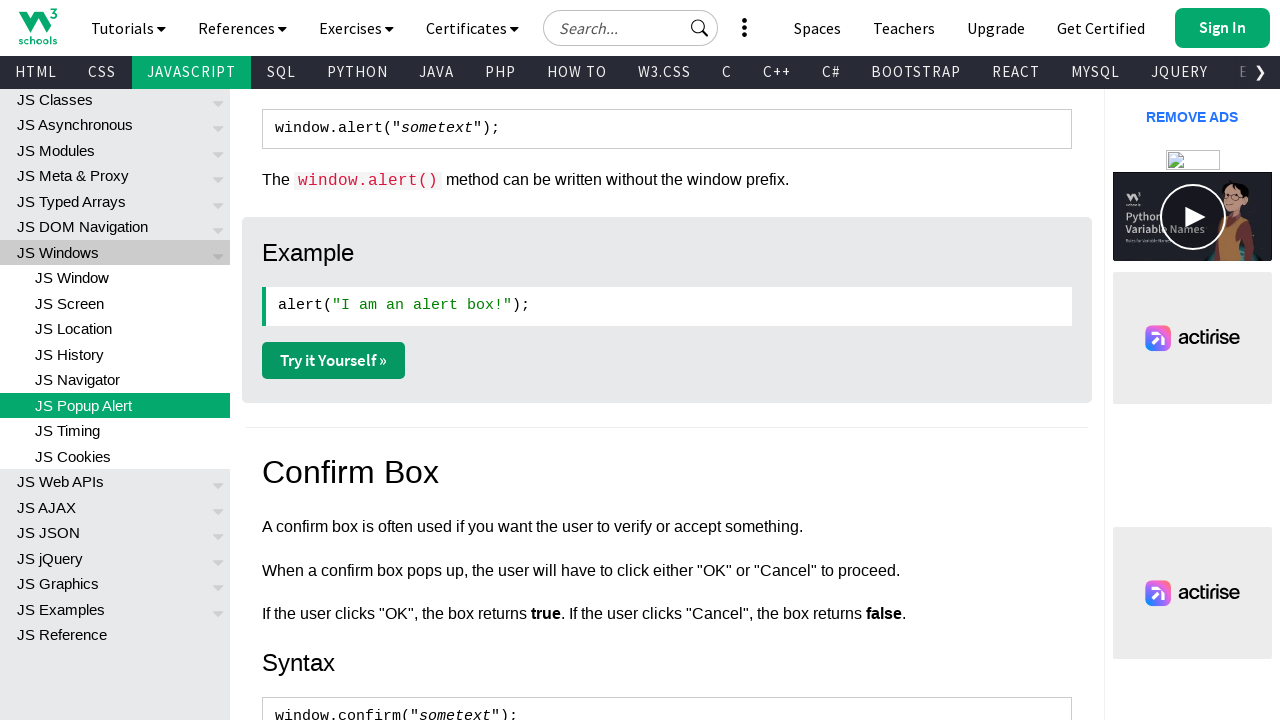